Tests the radio button functionality on DemoQA by navigating to the Radio Button section and selecting the "Yes" option.

Starting URL: https://demoqa.com/elements

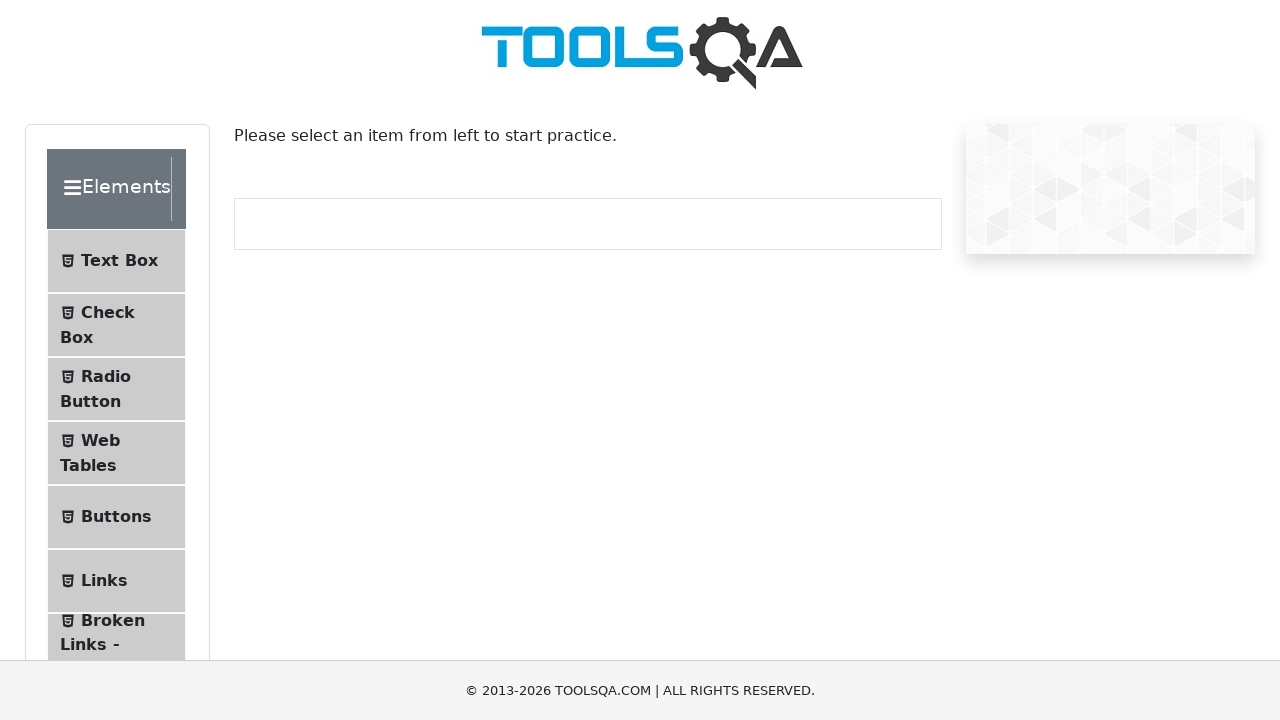

Scrolled Radio Button section into view
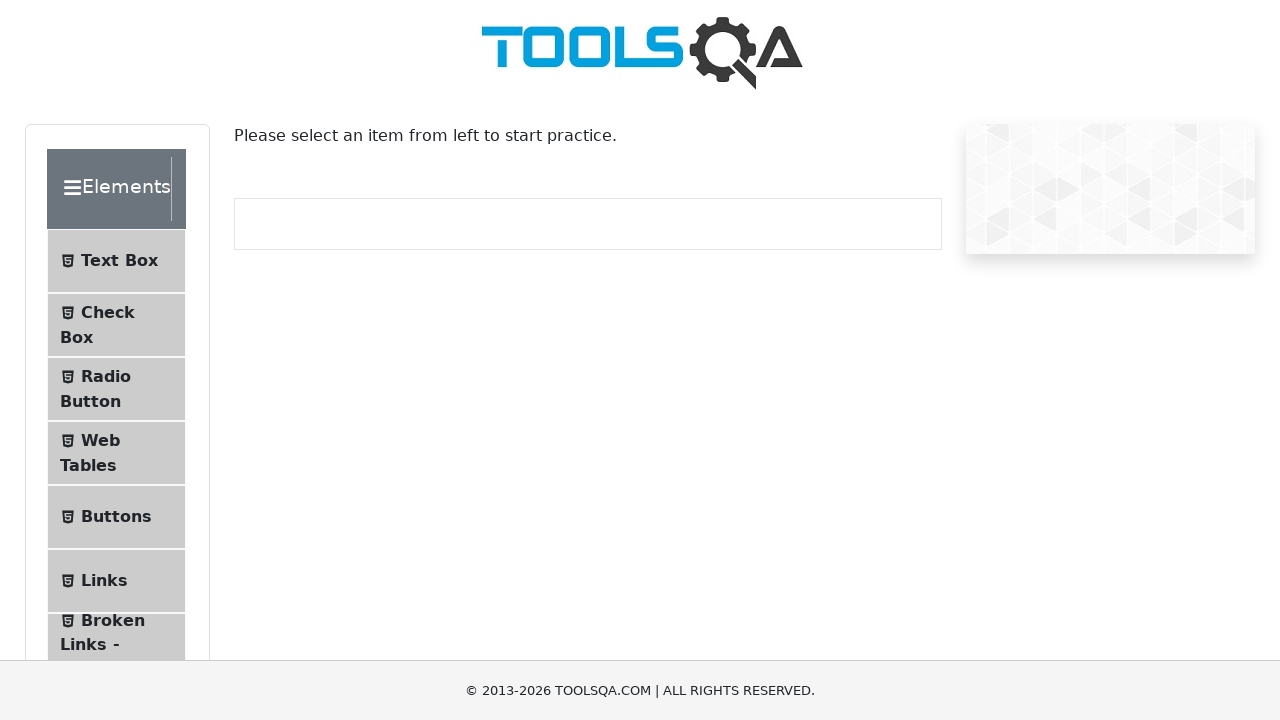

Clicked on Radio Button section at (106, 376) on xpath=//span[text()='Radio Button']
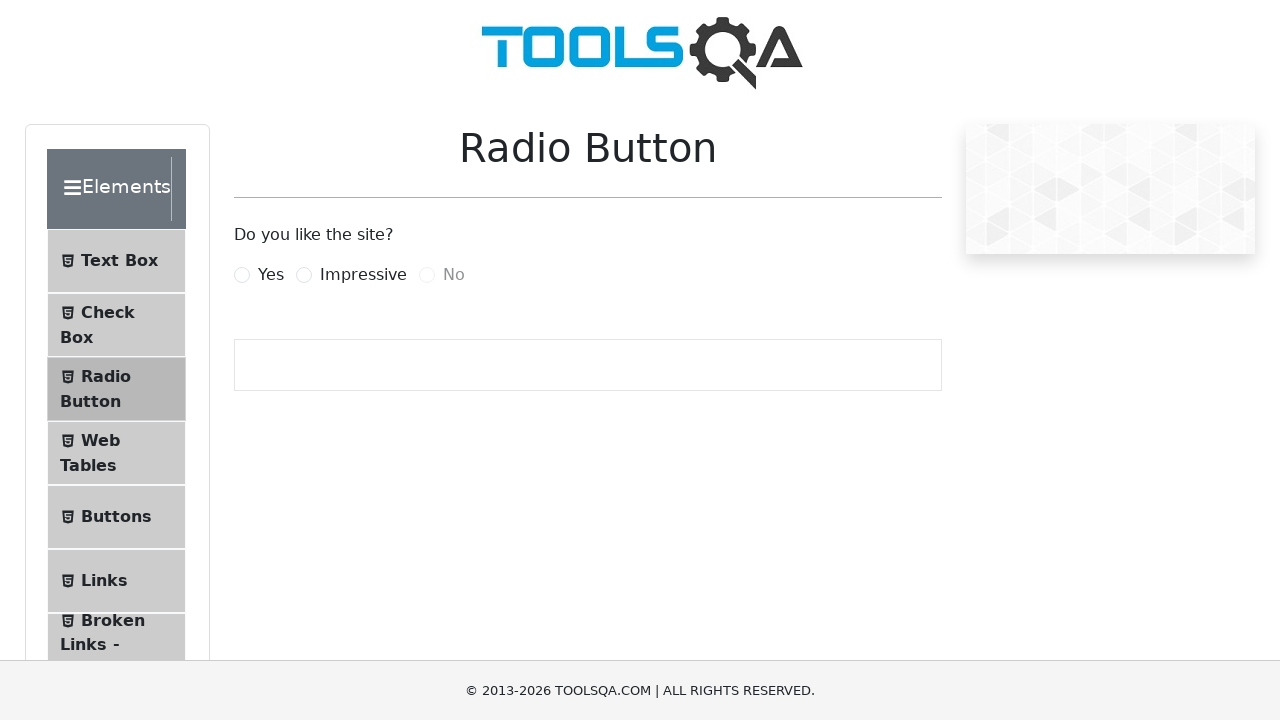

Scrolled Yes radio button into view
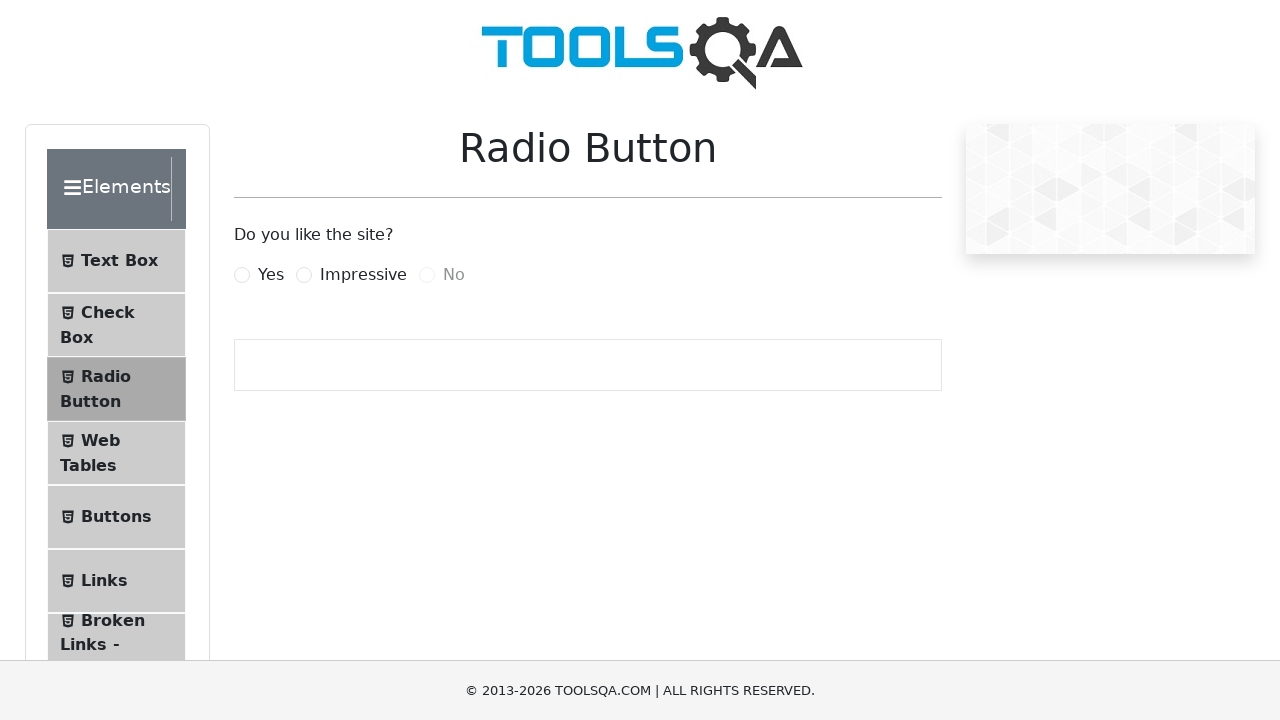

Clicked Yes radio button using JavaScript
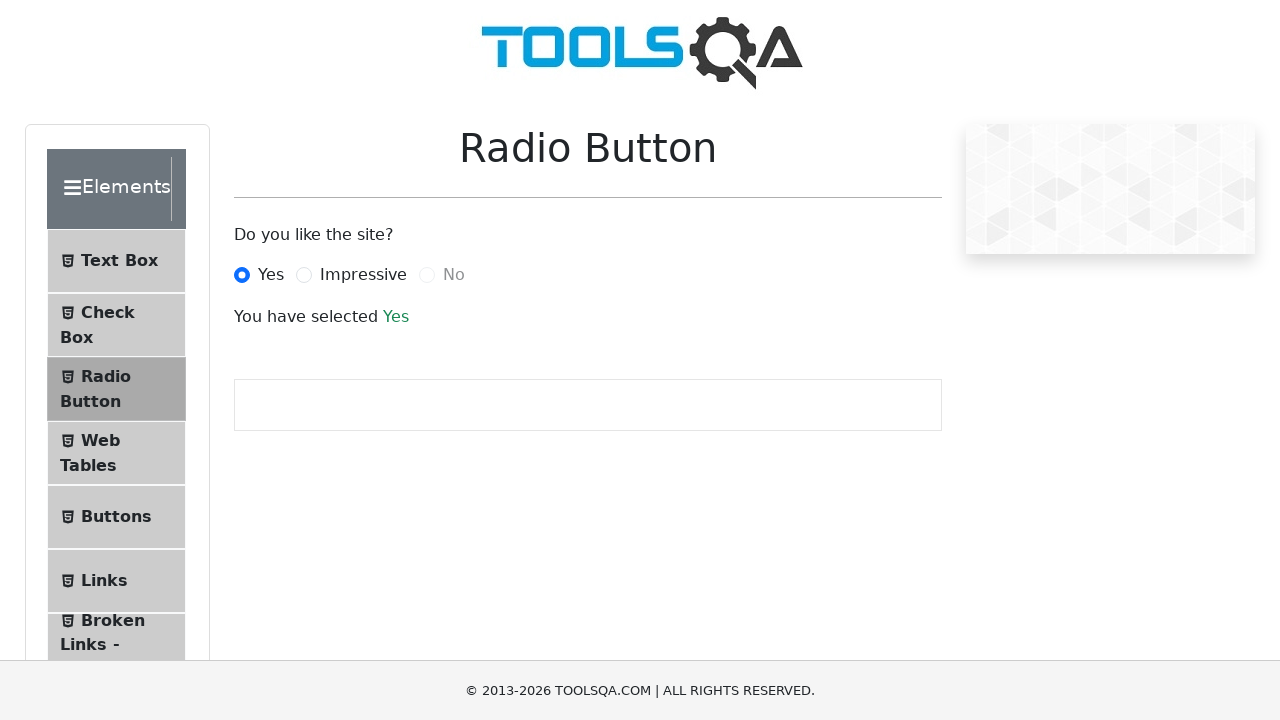

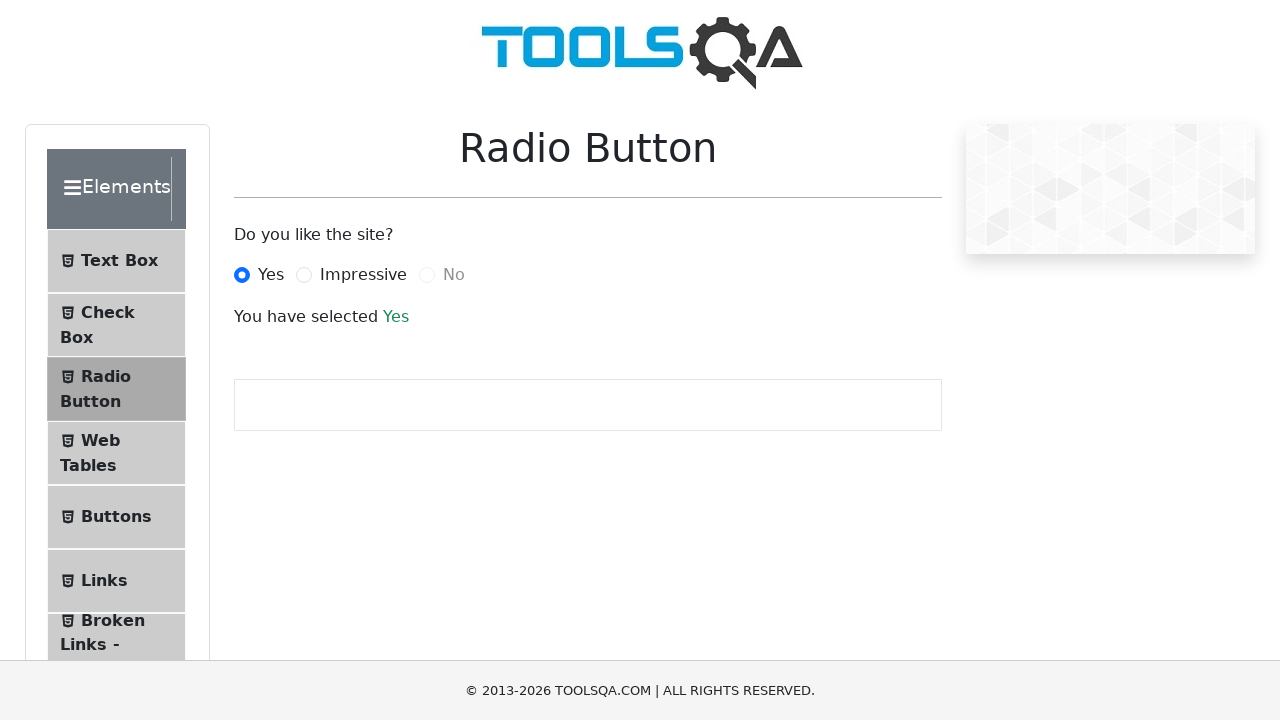